Verifies that the full sidebar left section with search functionality is present on the page.

Starting URL: https://demo.betterdocs.co/docs/troubleshooting-sleek-layout-responsiveness-issues/

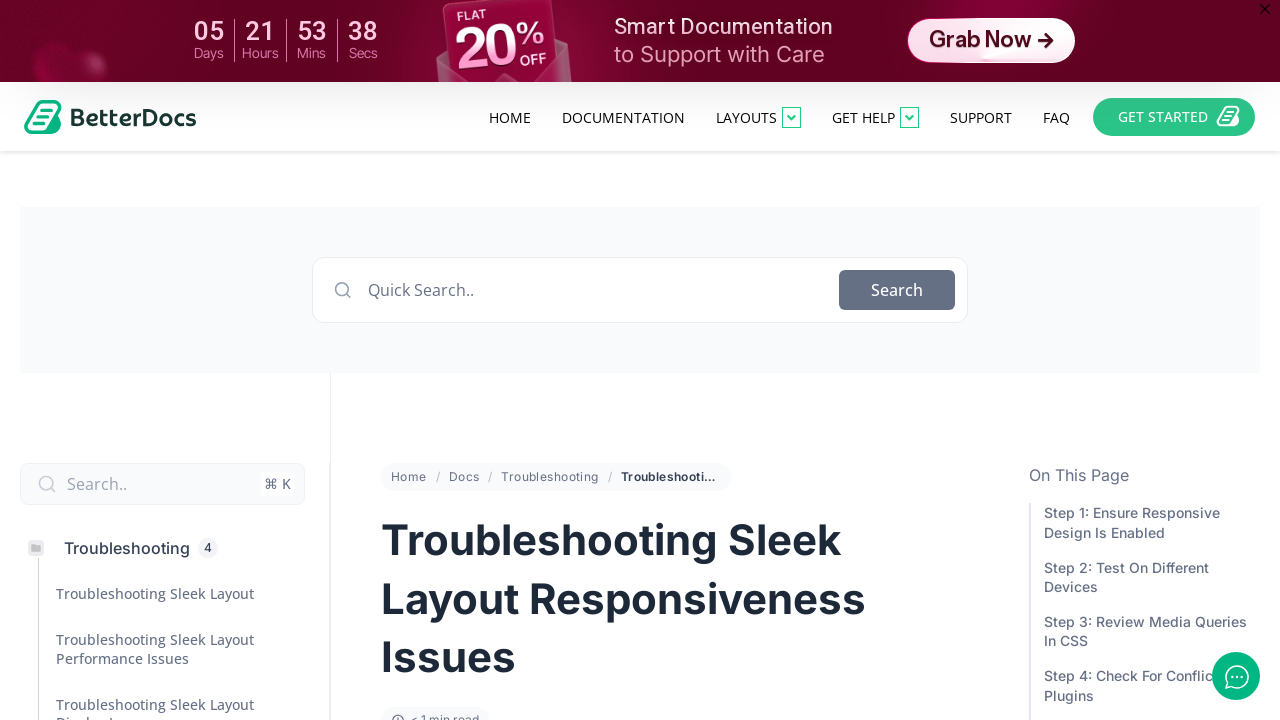

Full sidebar left section with search functionality loaded and visible
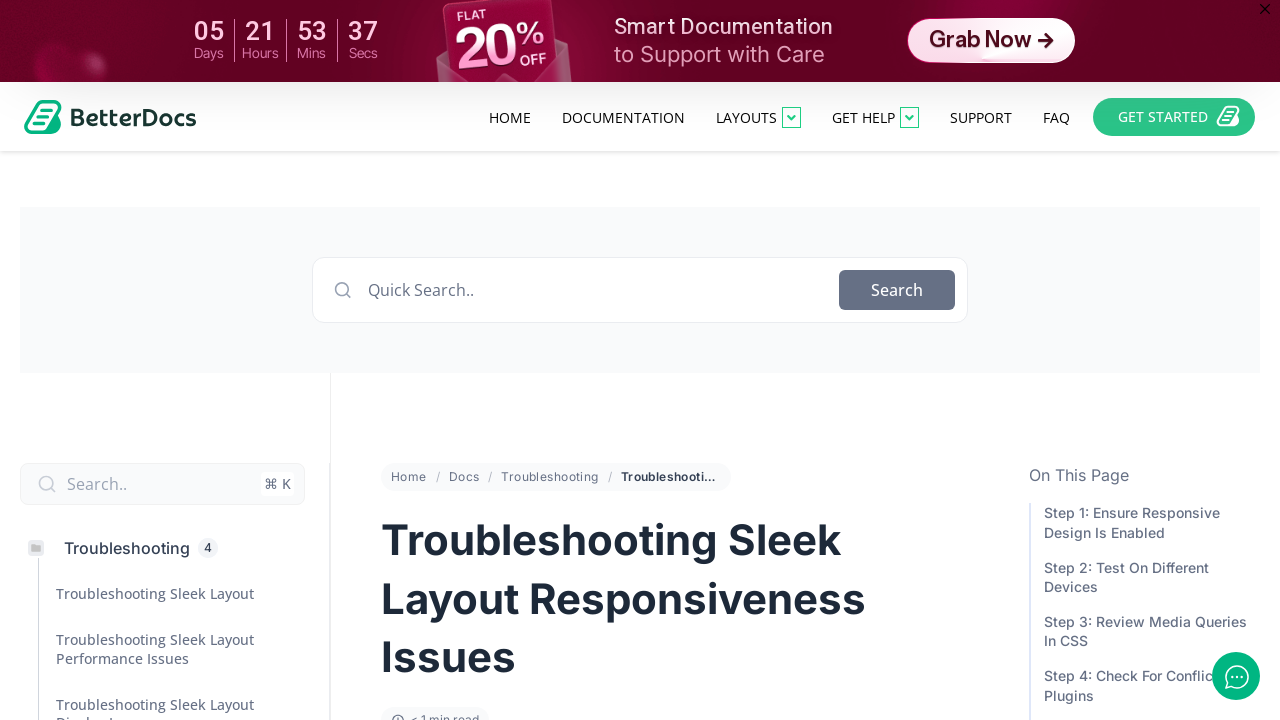

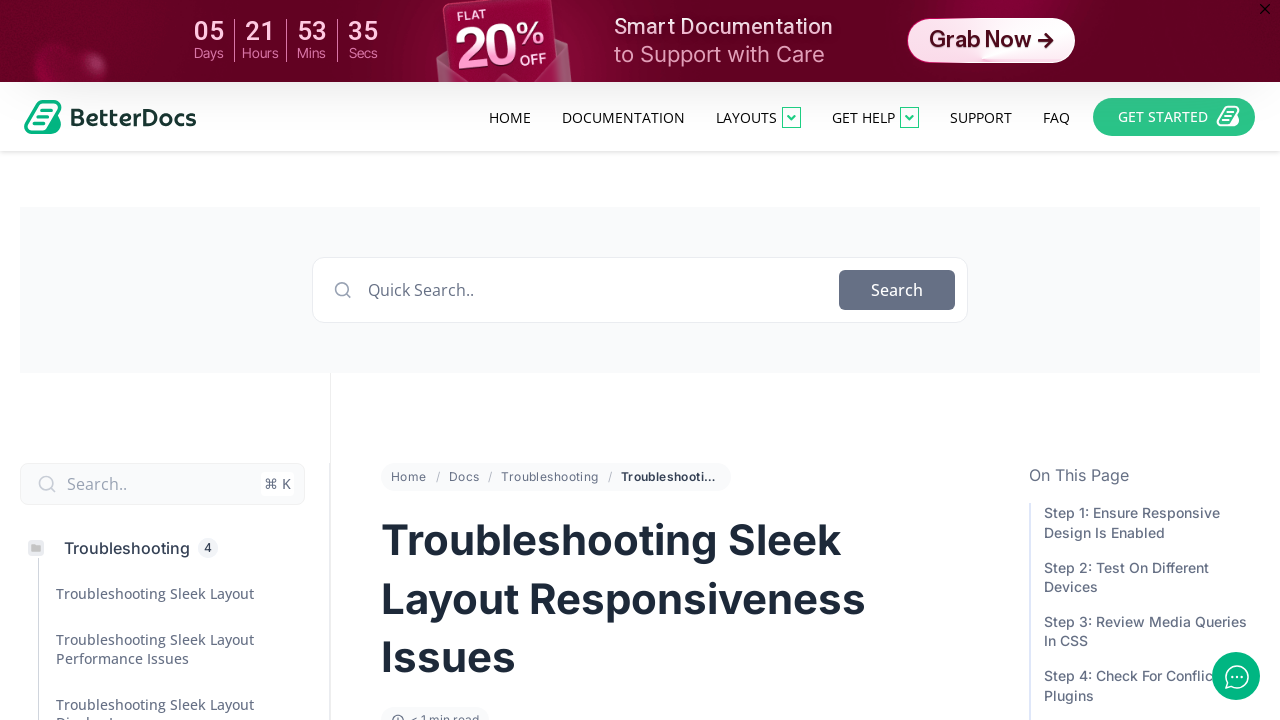